Tests a math challenge form by extracting a value from an element attribute, calculating a mathematical result, filling the answer field, selecting checkboxes, and submitting the form

Starting URL: http://suninjuly.github.io/get_attribute.html

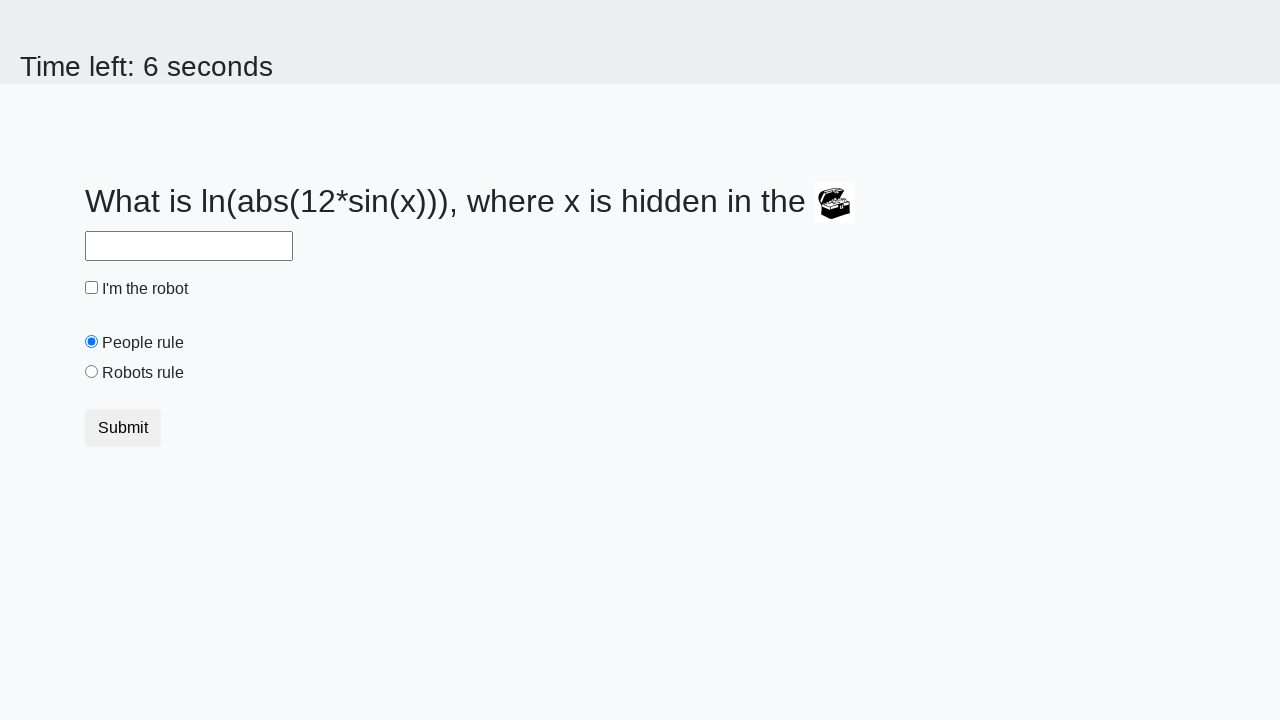

Located treasure element
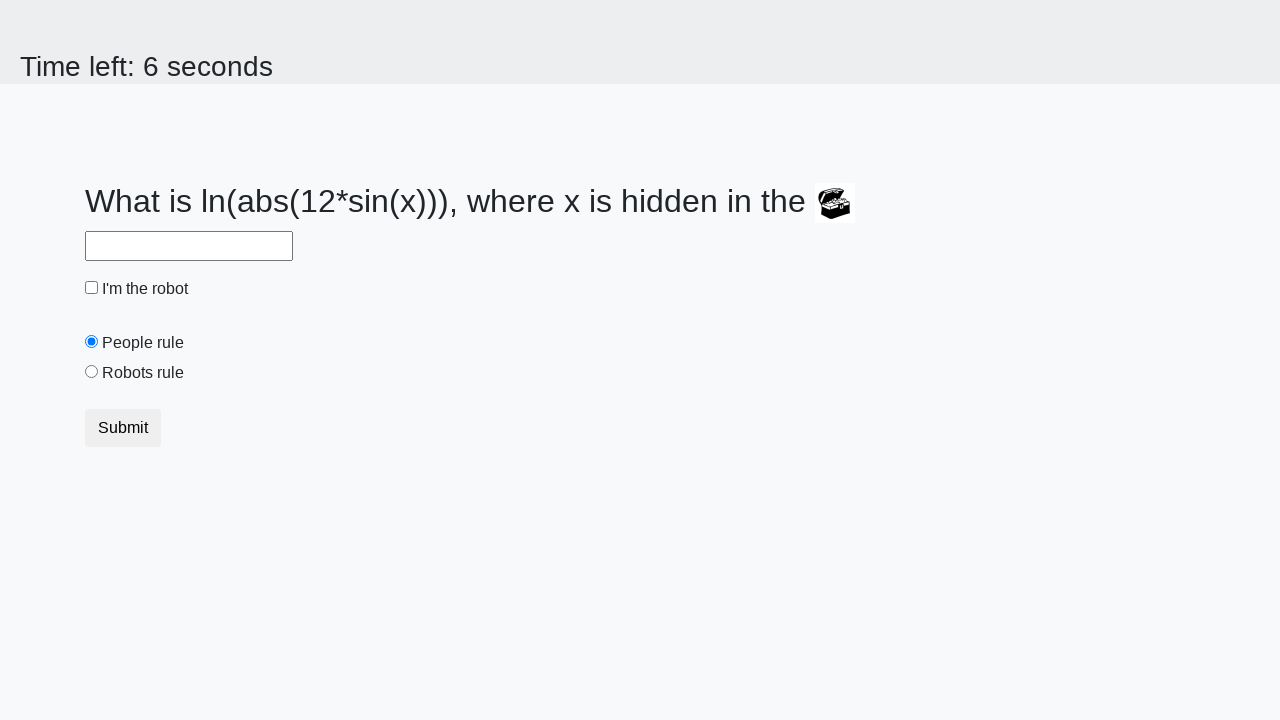

Extracted valuex attribute from treasure element: 162
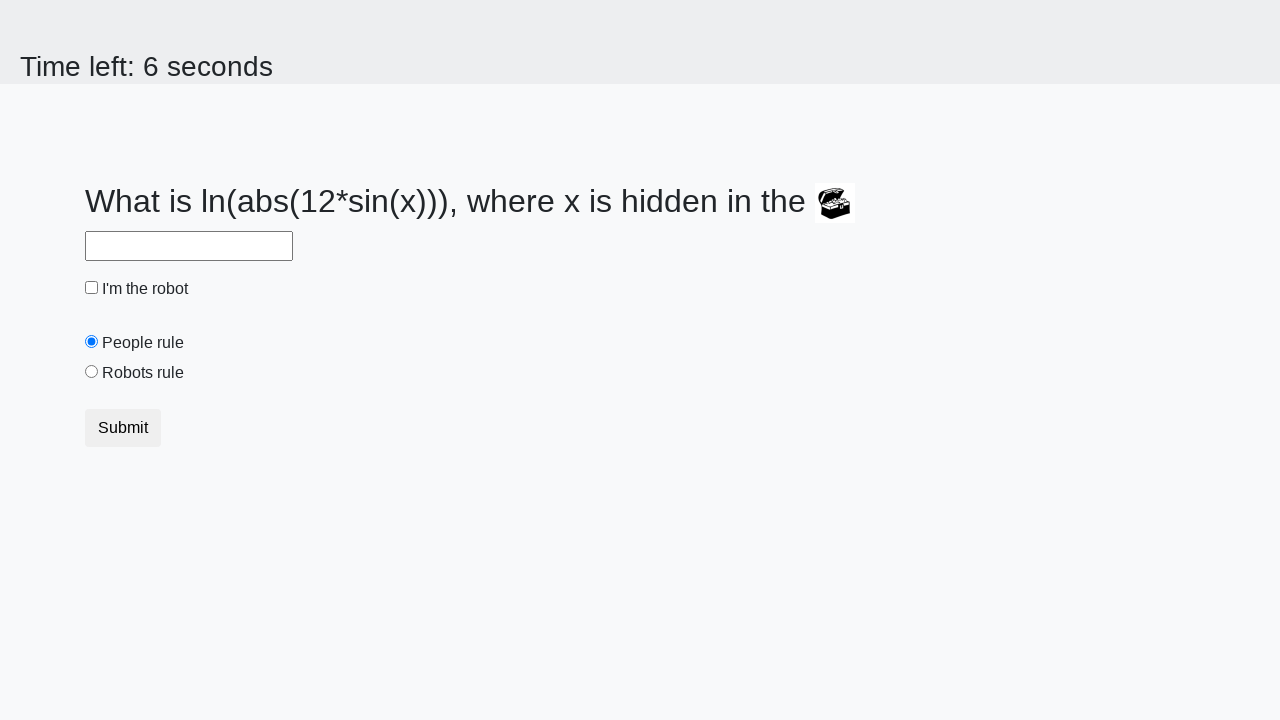

Calculated mathematical result: 2.463121416235488
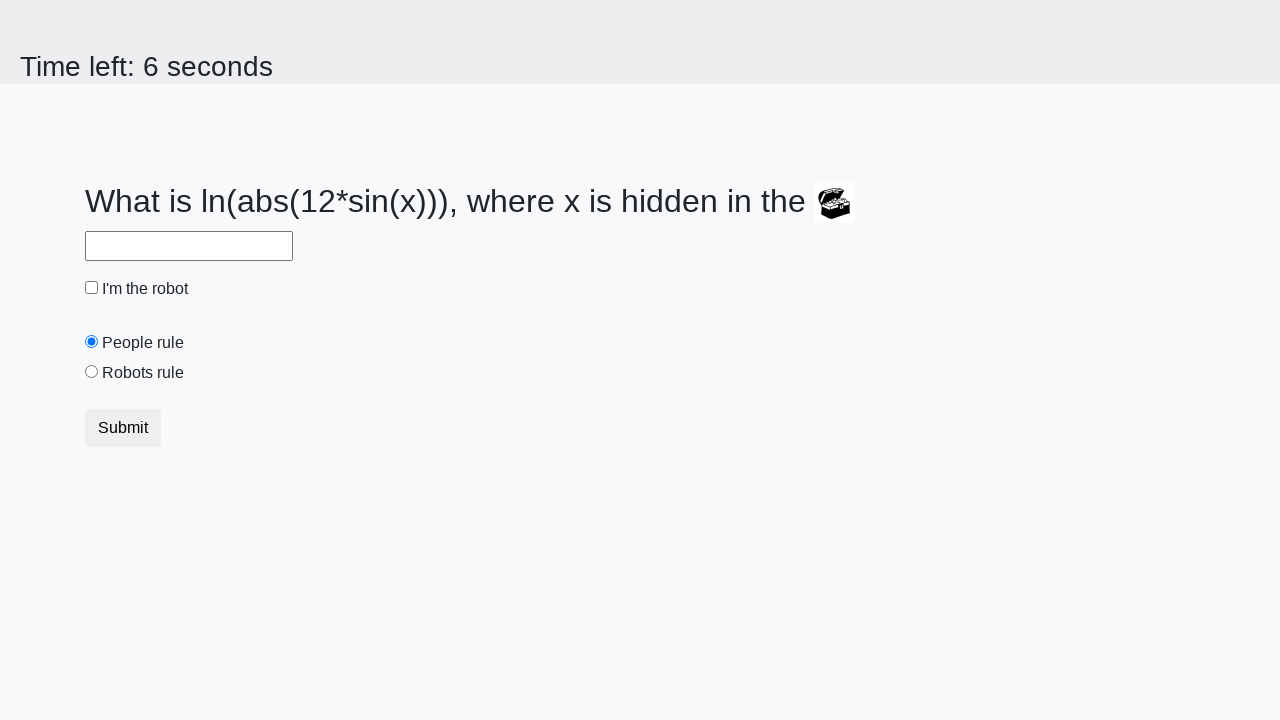

Filled answer field with calculated value: 2.463121416235488 on #answer
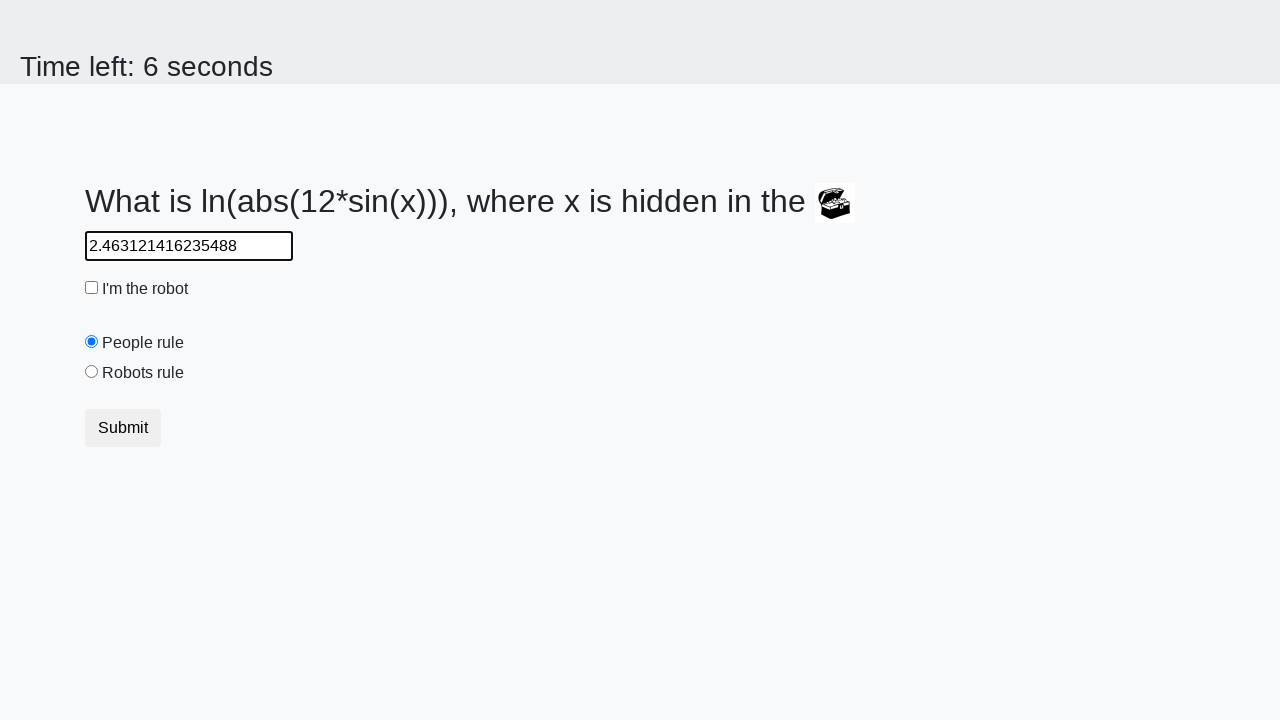

Clicked robot checkbox at (92, 288) on #robotCheckbox
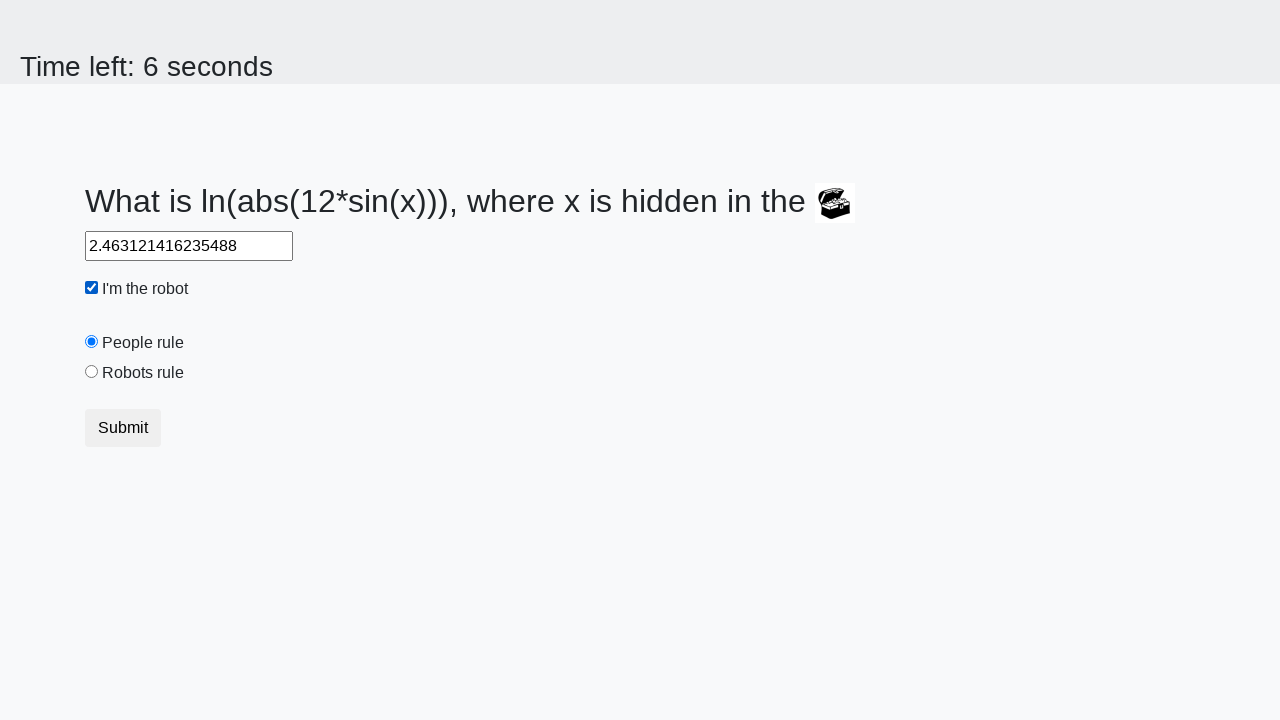

Clicked robots rule radio button at (92, 372) on #robotsRule
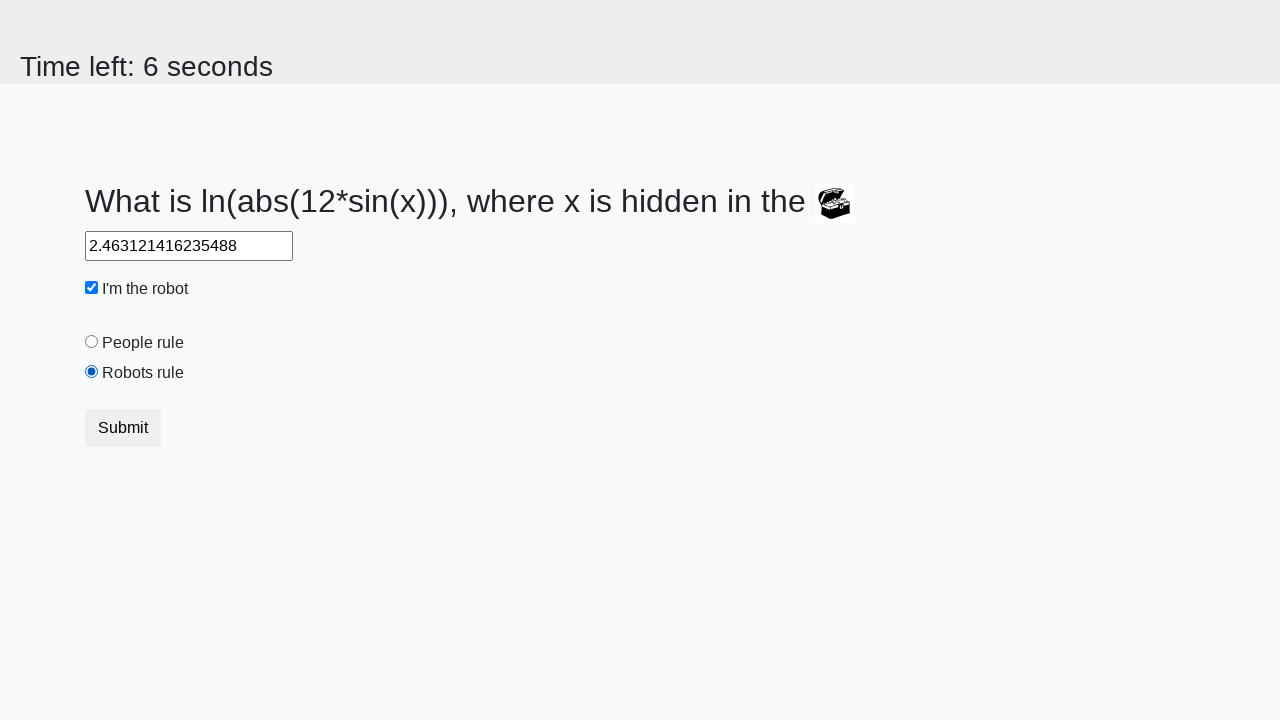

Clicked submit button at (123, 428) on button.btn
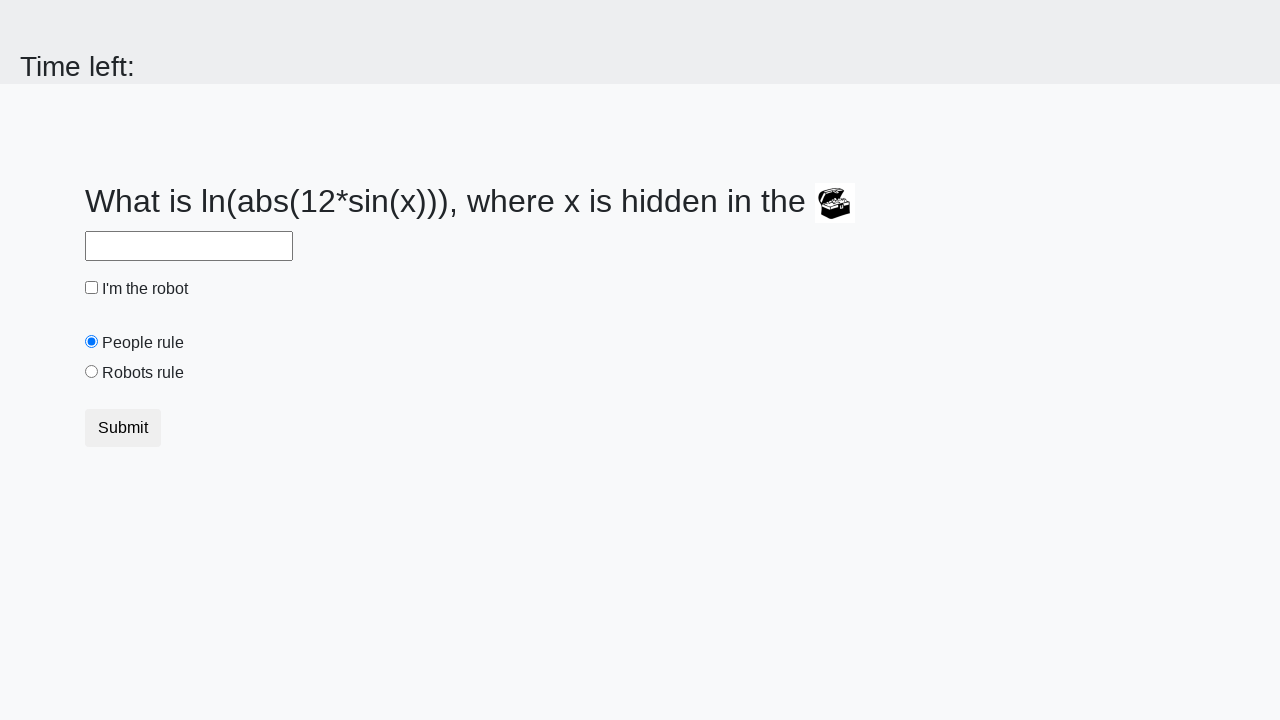

Waited 1 second for form submission result
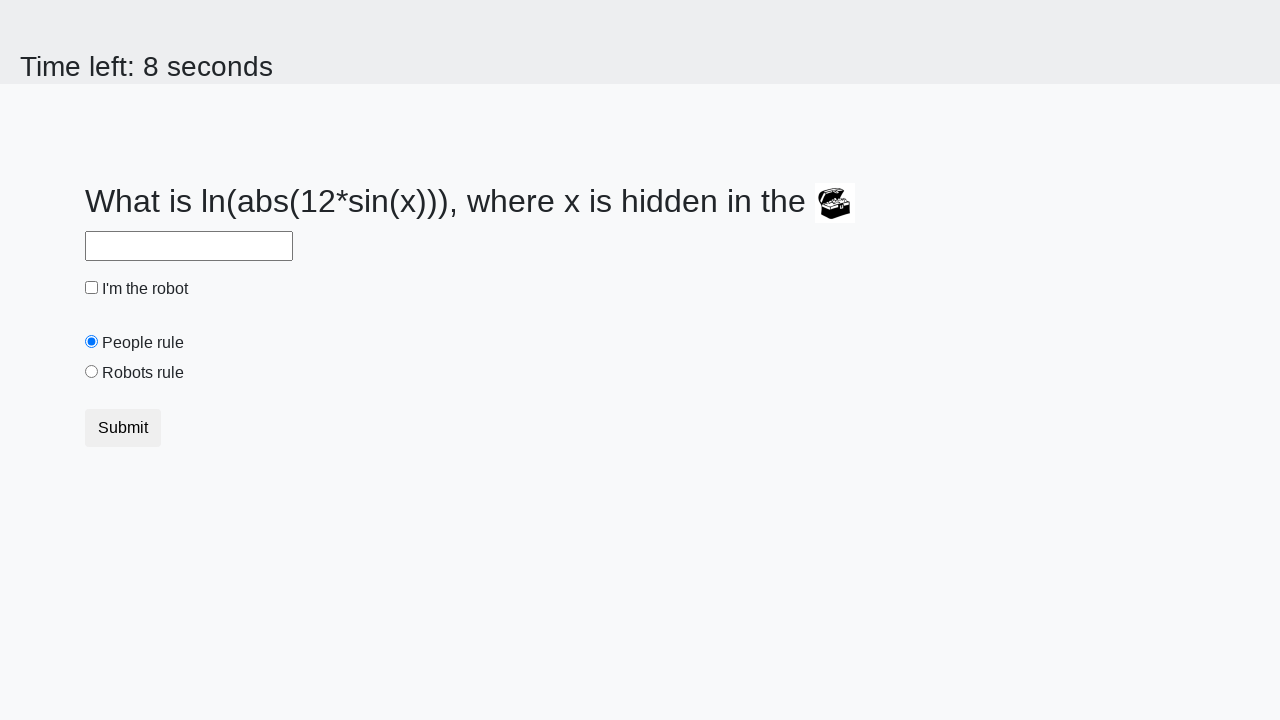

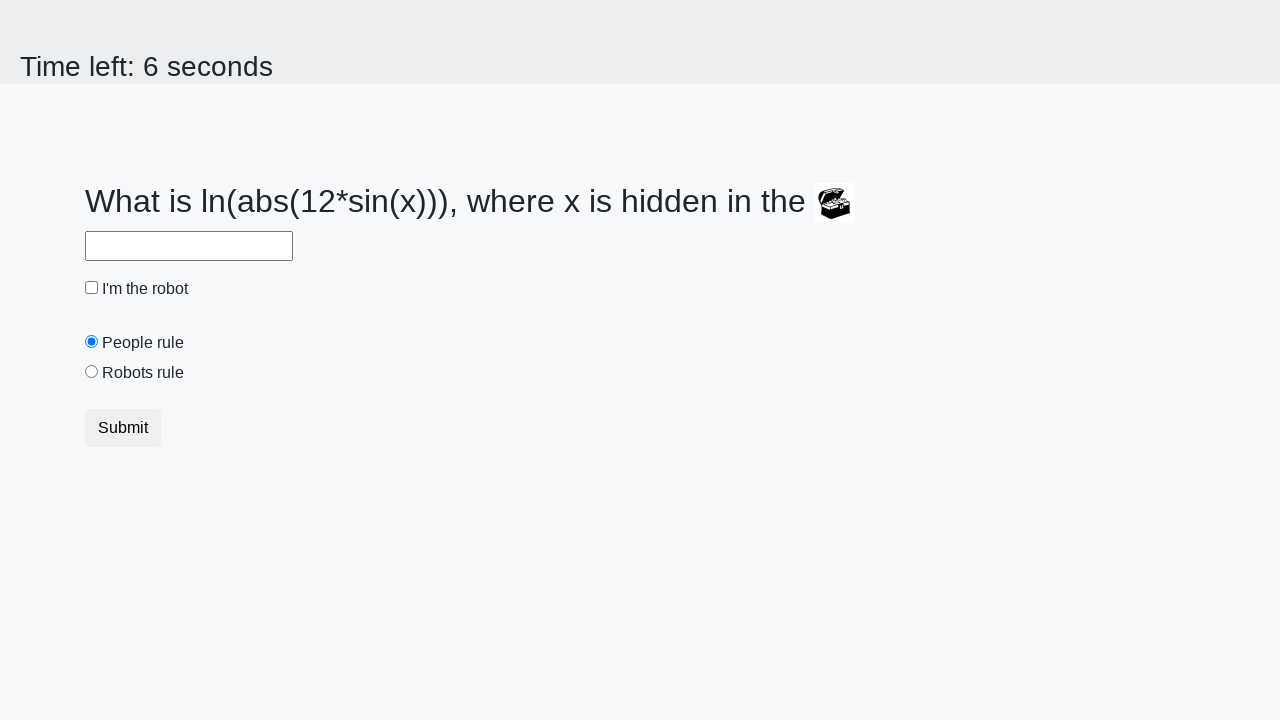